Tests accessibility features including keyboard navigation and visible focus indicators on input fields

Starting URL: https://acim-guide-production.web.app

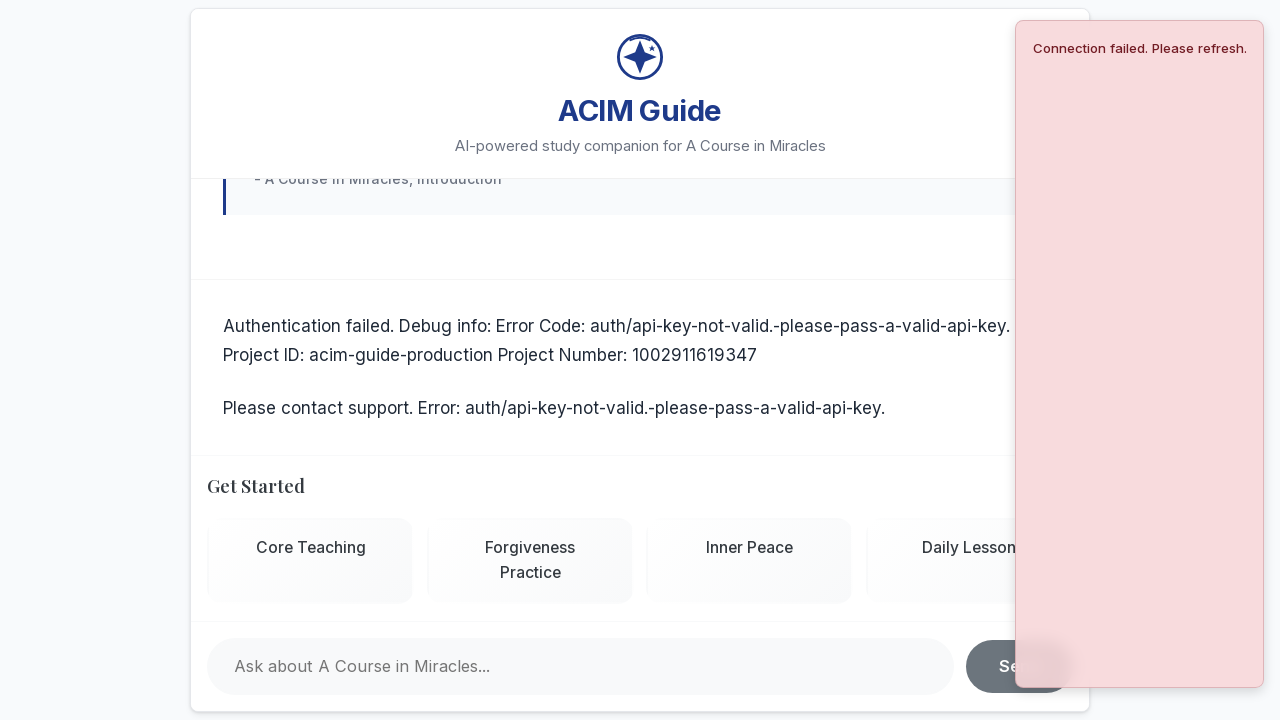

Waited for page to reach networkidle state
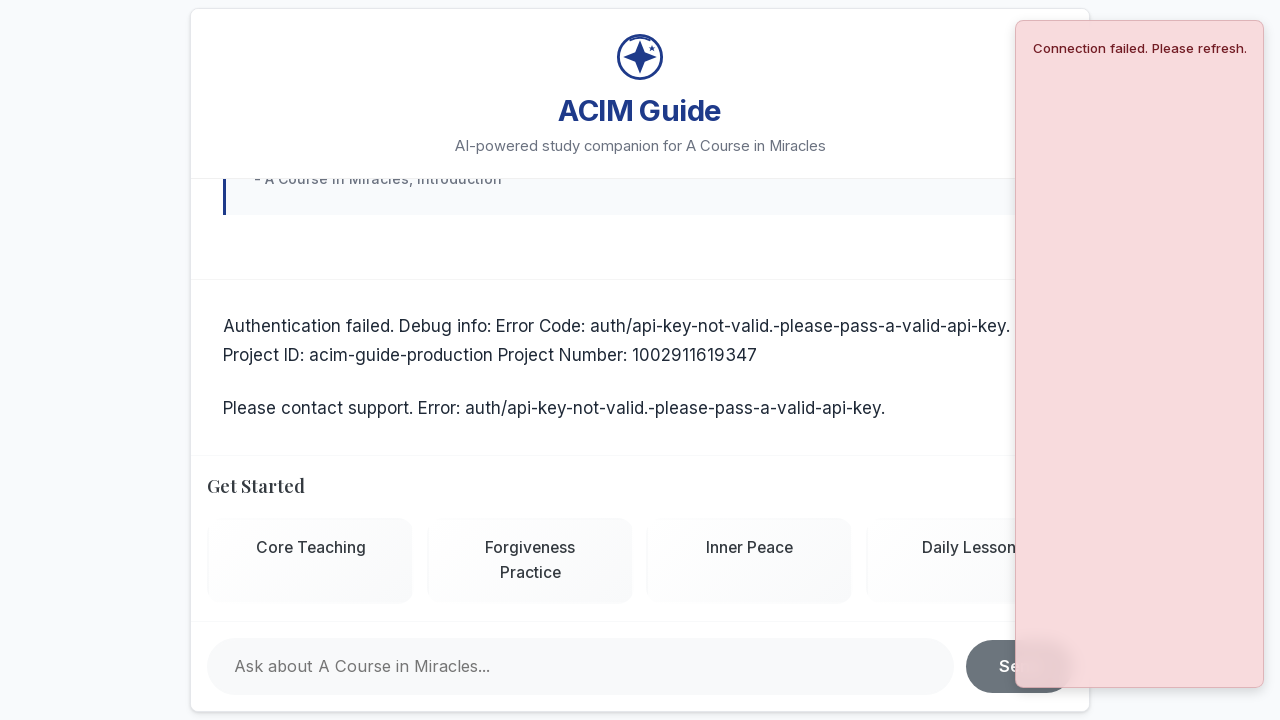

Waited 3 seconds for page to fully render
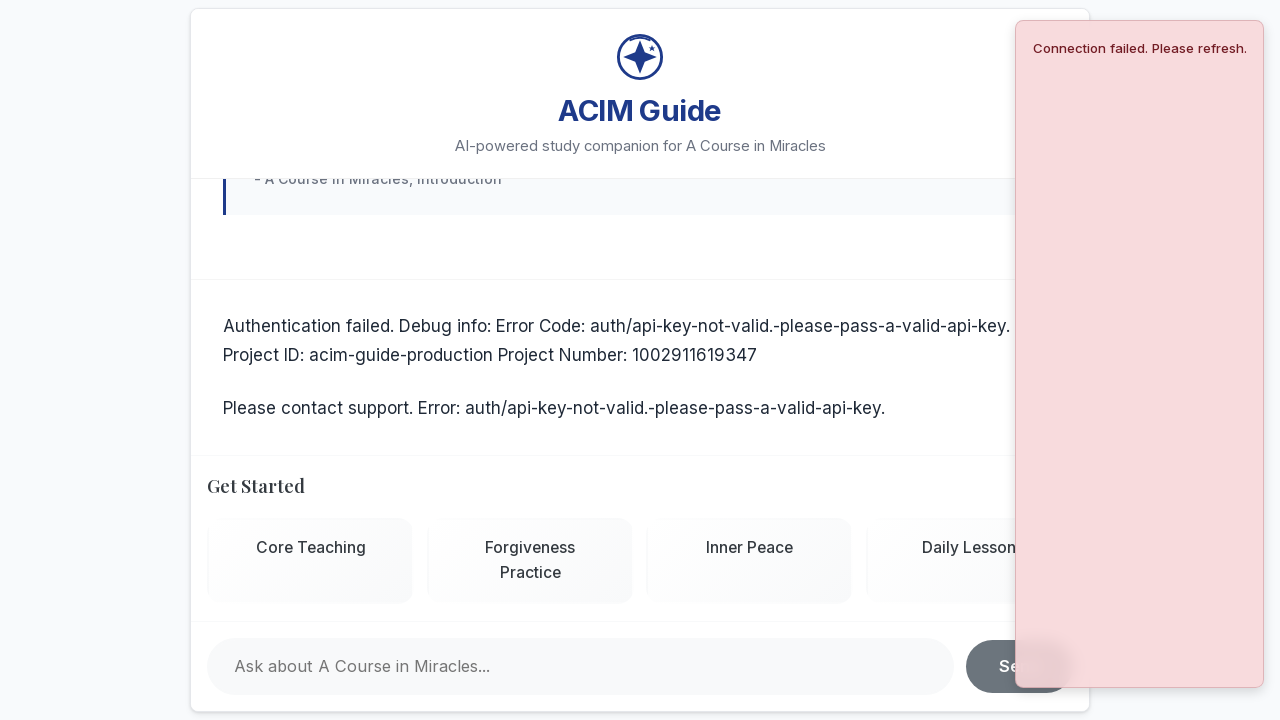

Pressed Tab key to test keyboard navigation
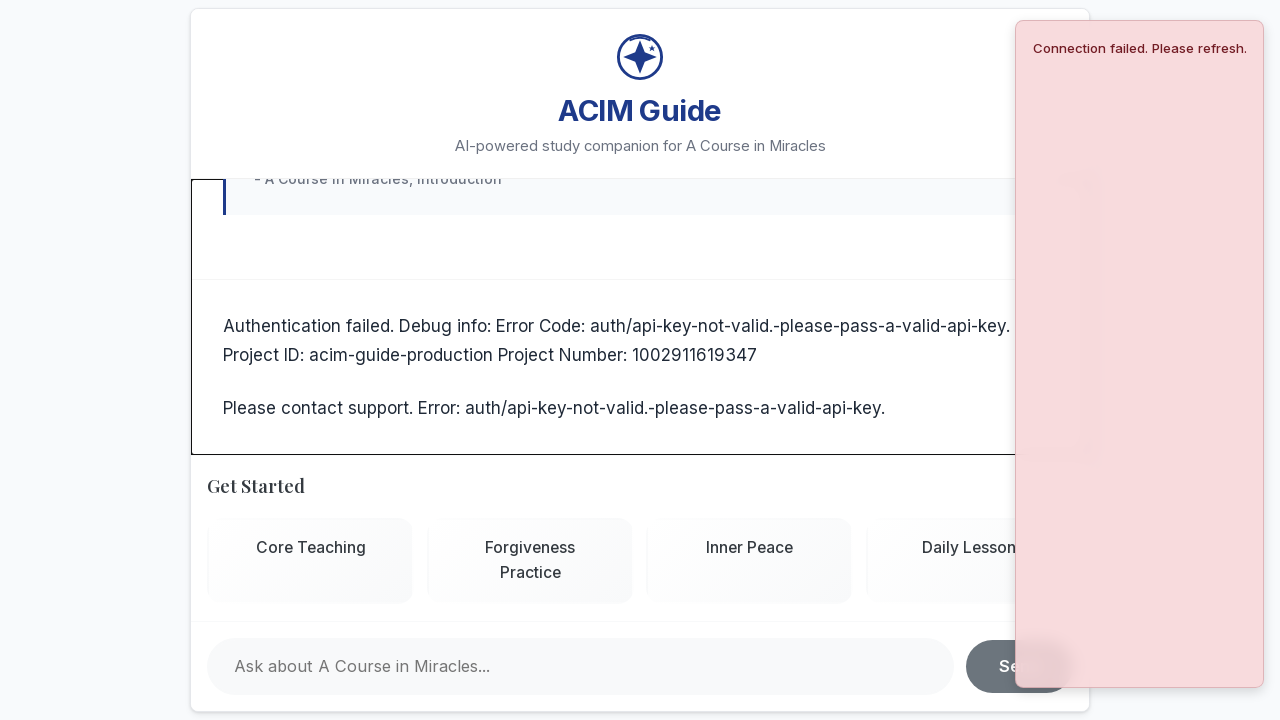

Retrieved focused element tag name: DIV
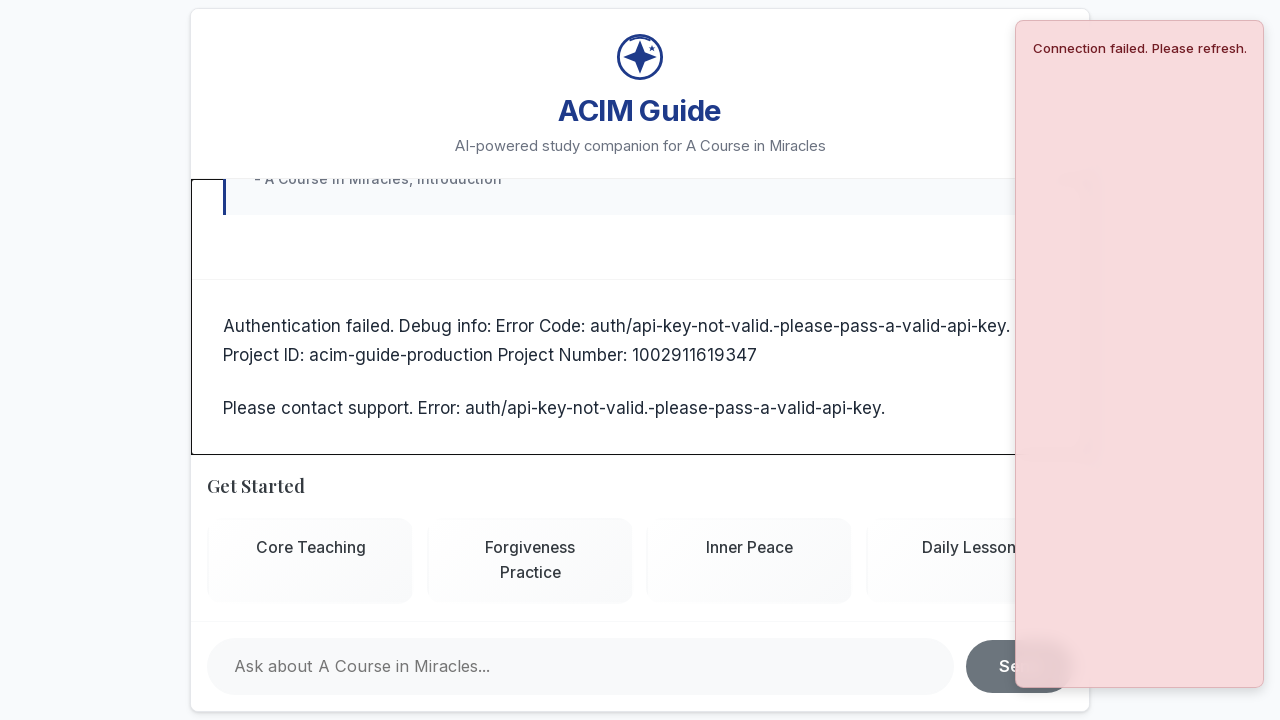

Focused on messageInput field on #messageInput
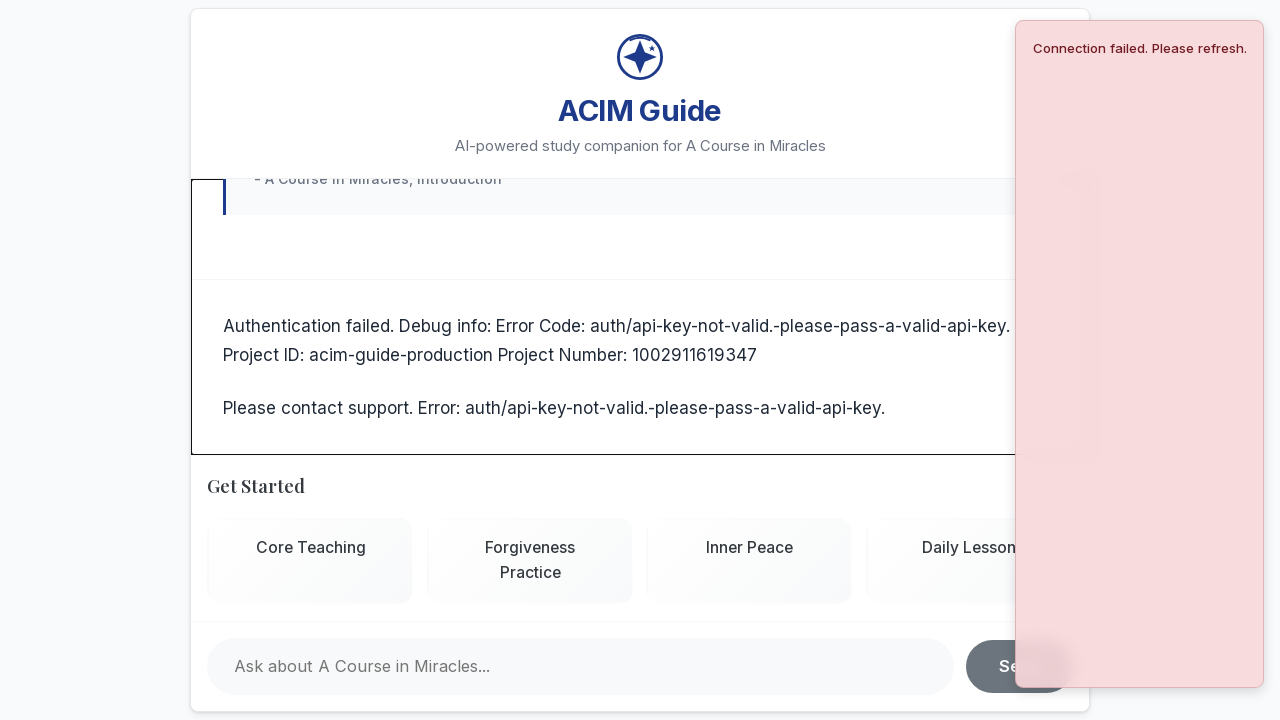

Retrieved focus indicator styles: rgb(108, 117, 125) none 0px
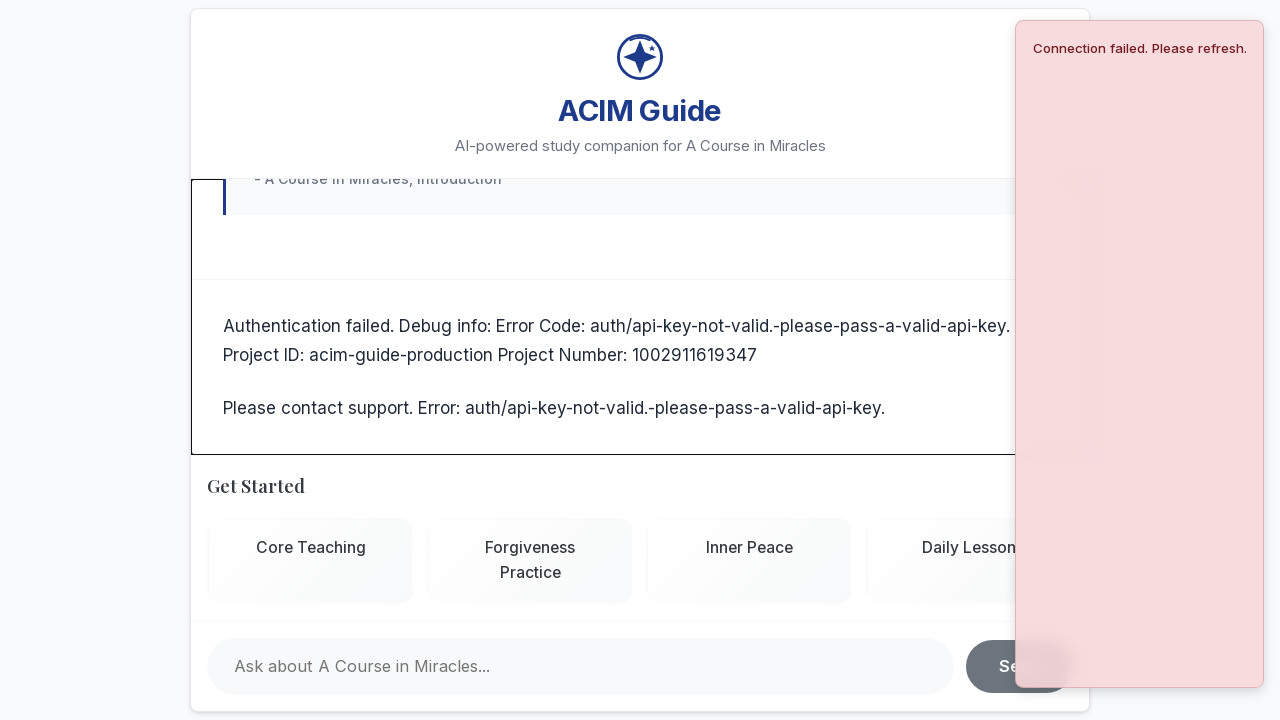

Verified that focus indicator is visible on input field
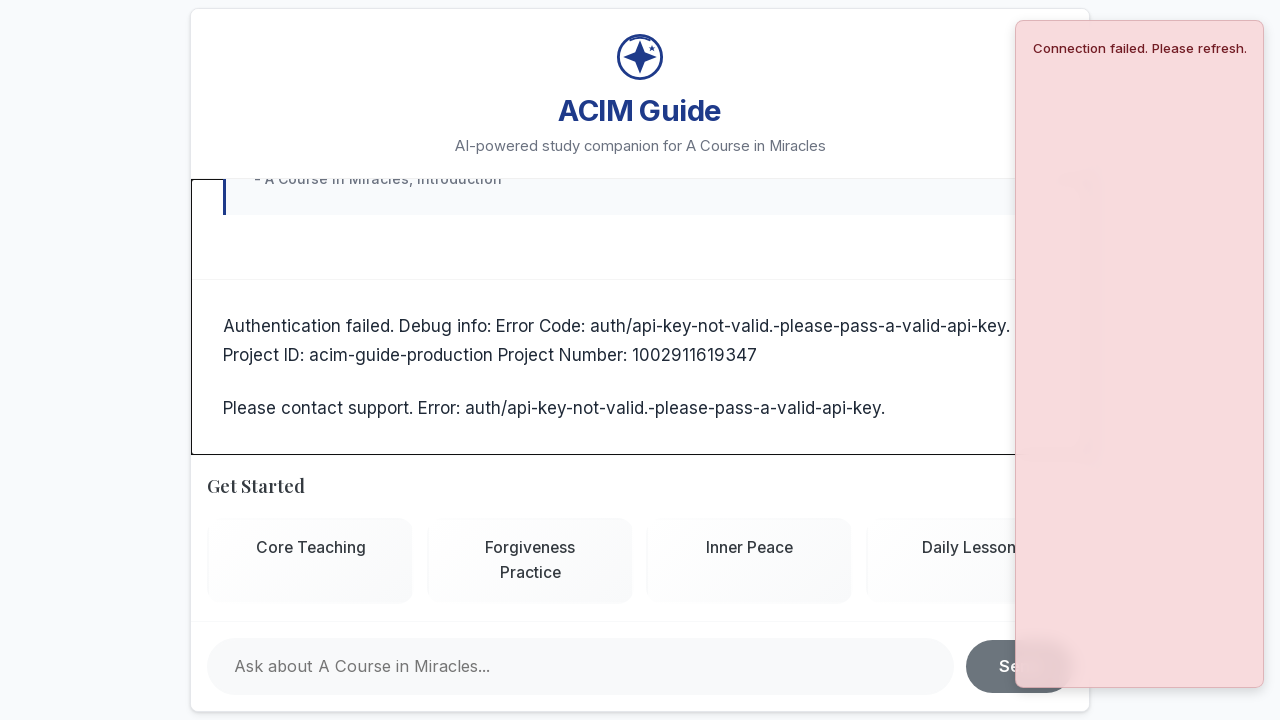

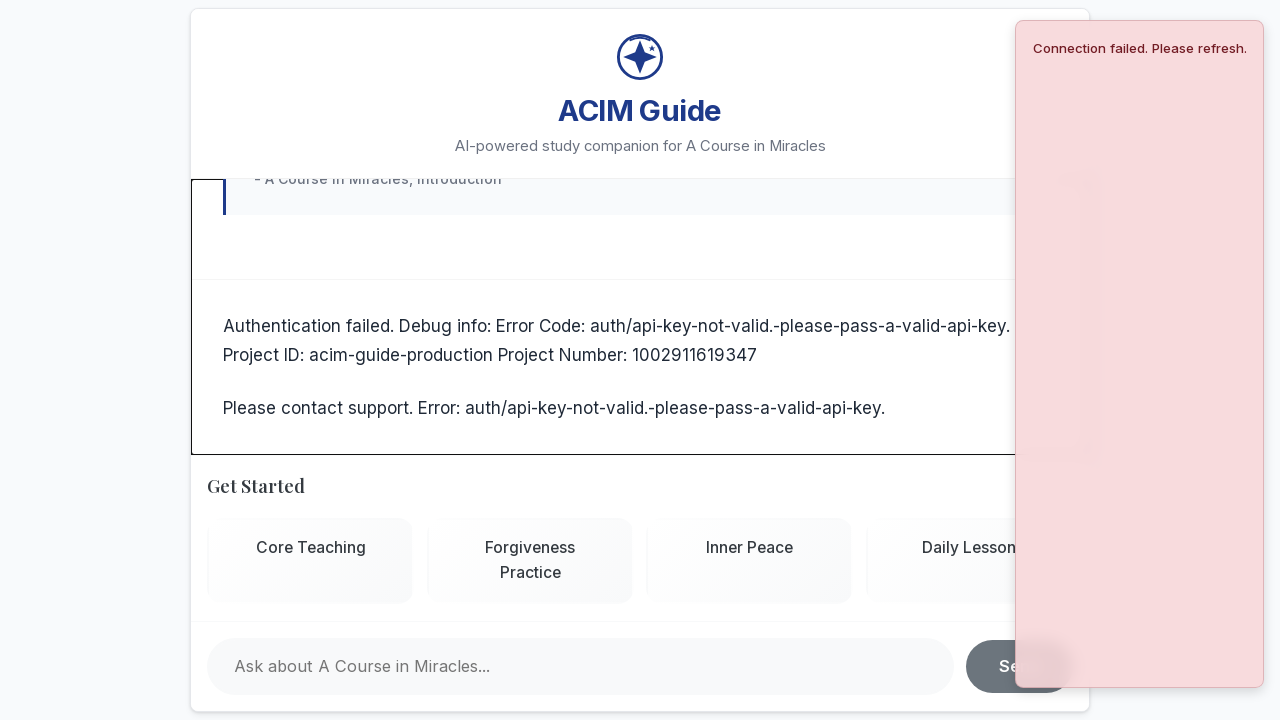